Tests the confirmation alert by clicking the confirm button, dismissing the alert, and verifying the Cancel result message

Starting URL: https://demoqa.com/alerts

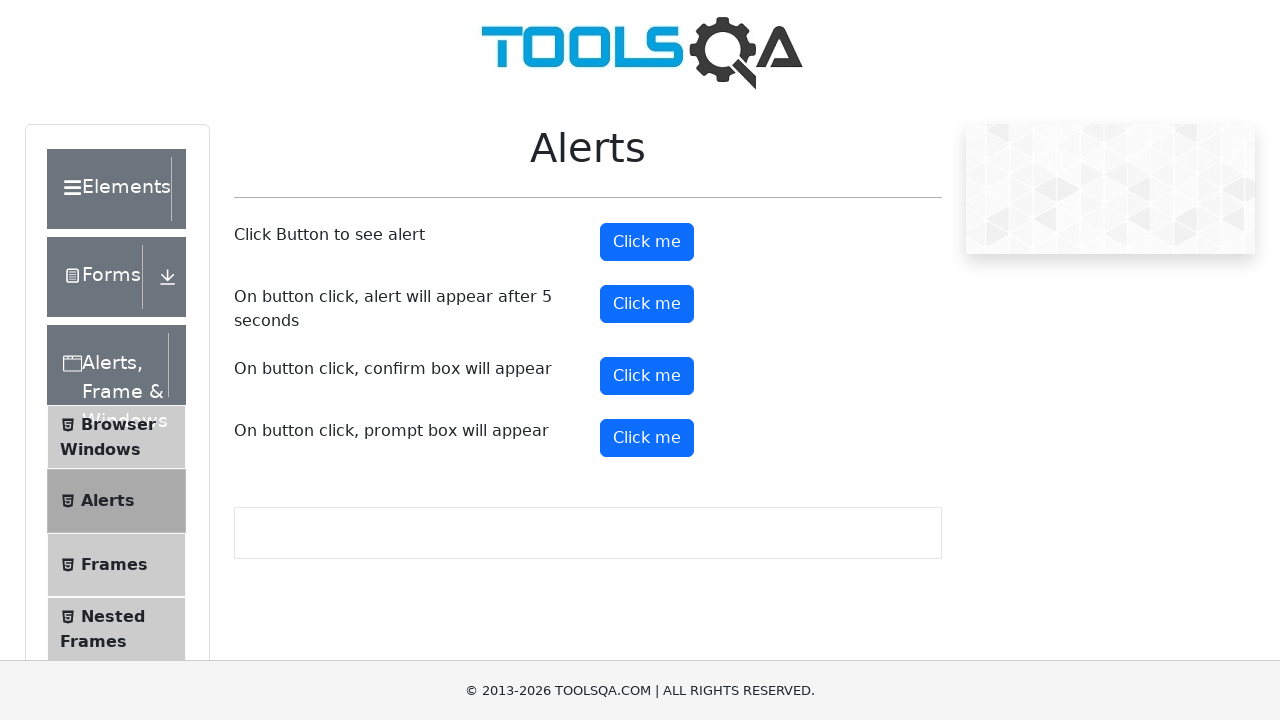

Set up dialog handler to dismiss confirmation alert
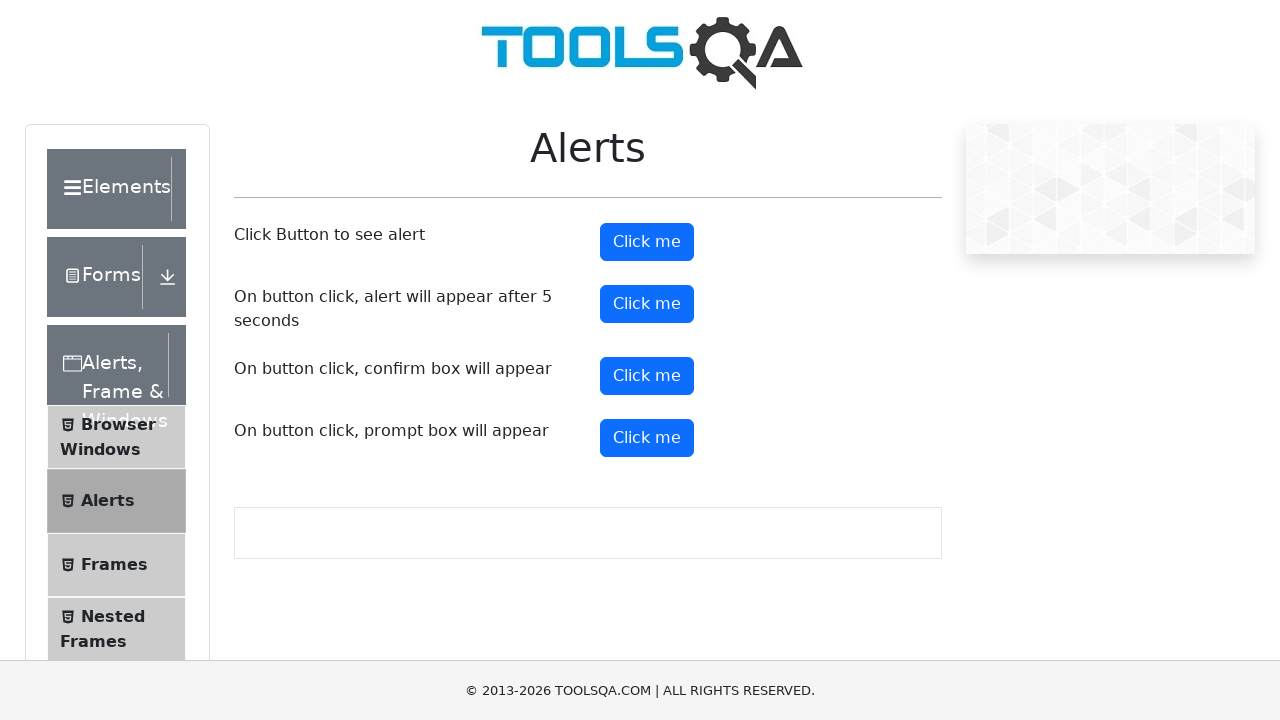

Clicked the confirm button using JavaScript
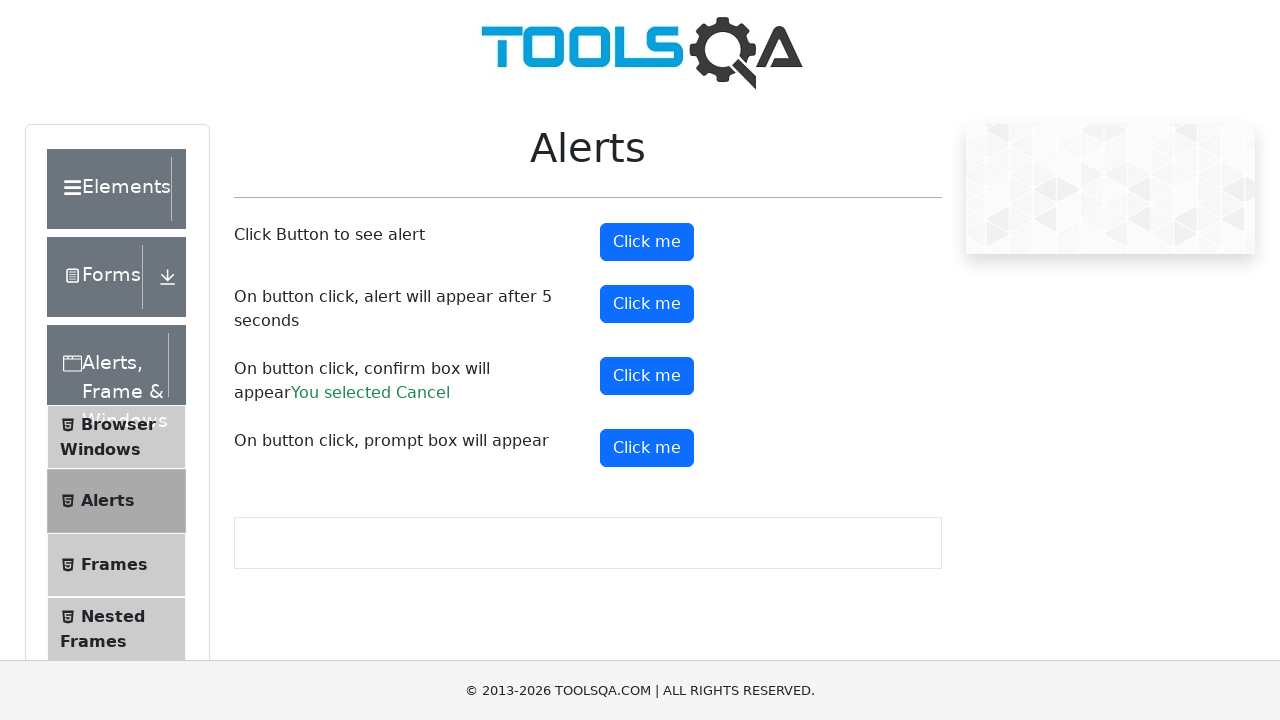

Waited for confirmation result message to appear
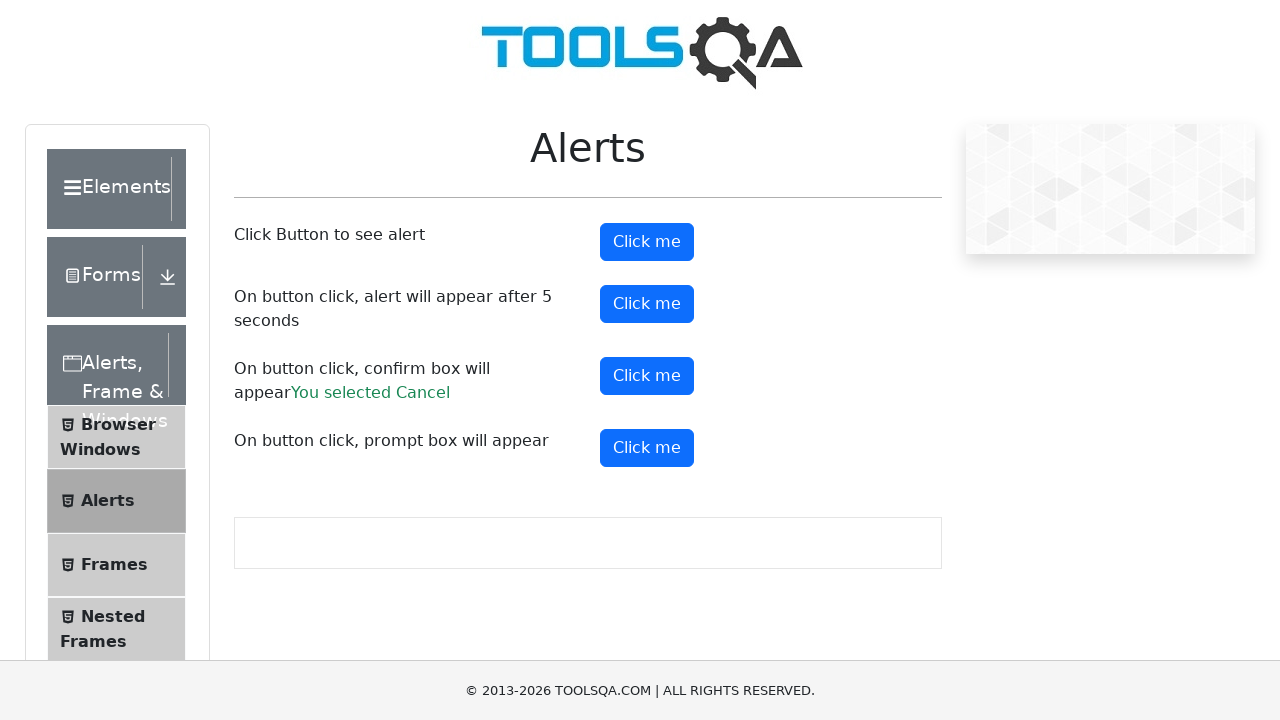

Retrieved the result text from confirmation result element
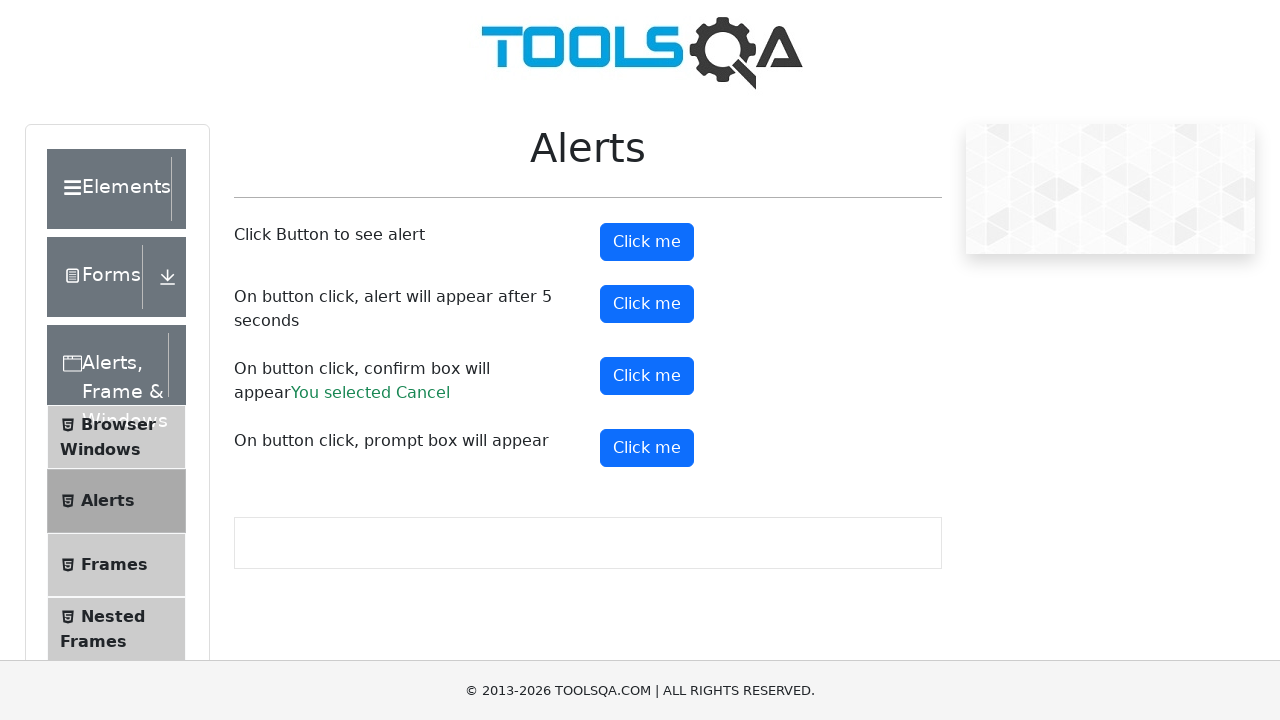

Verified that result text shows 'You selected Cancel'
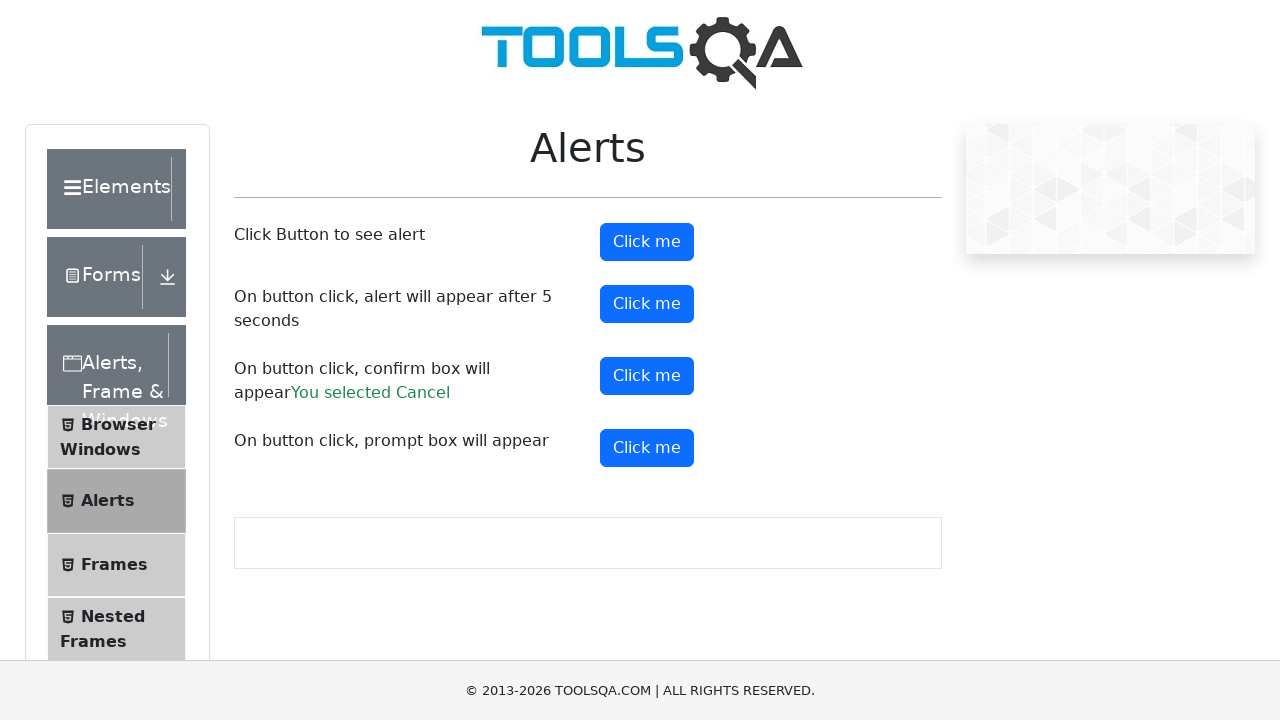

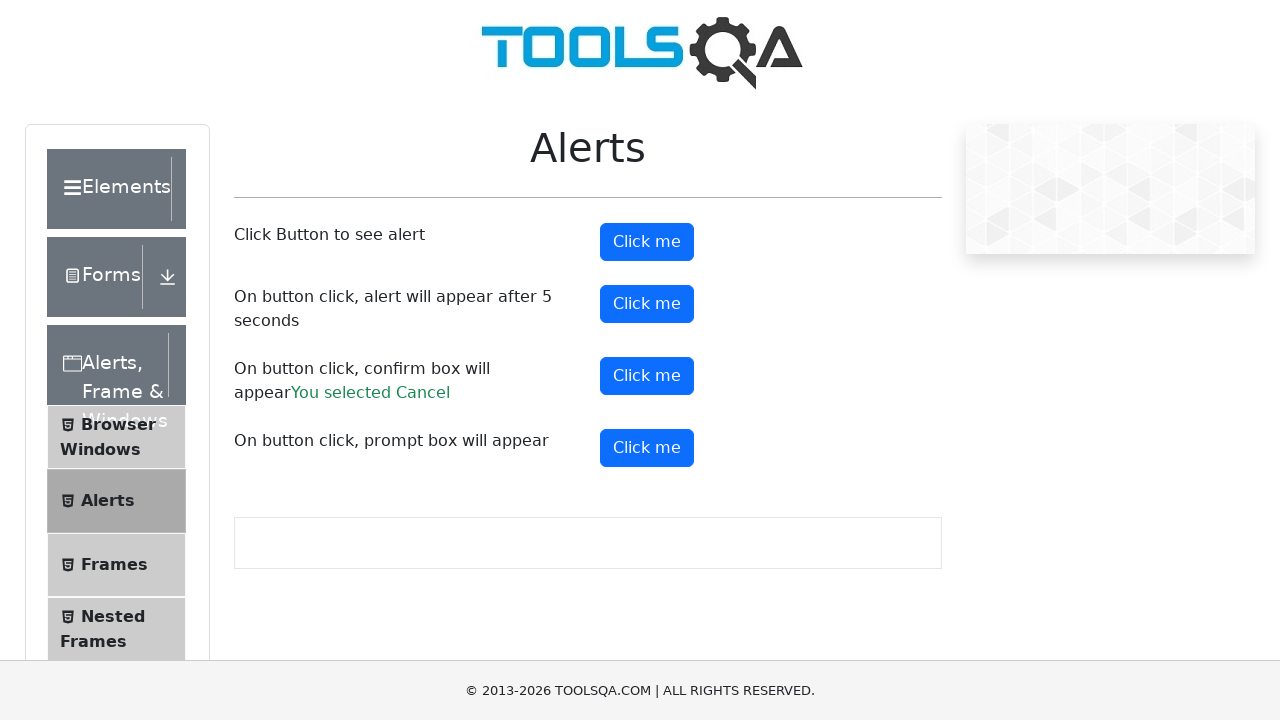